Tests mobile landscape responsiveness by loading the site with landscape viewport dimensions

Starting URL: https://www.stellarspeak.online

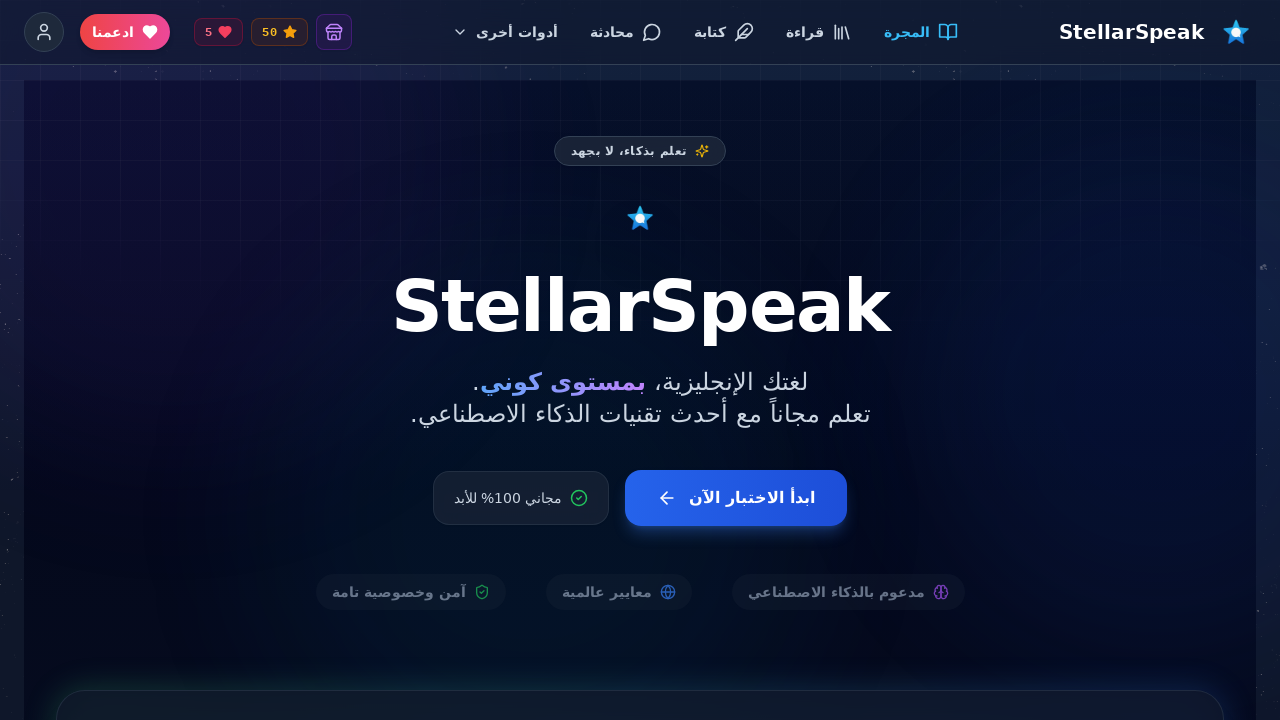

Set viewport to mobile landscape dimensions (667x375)
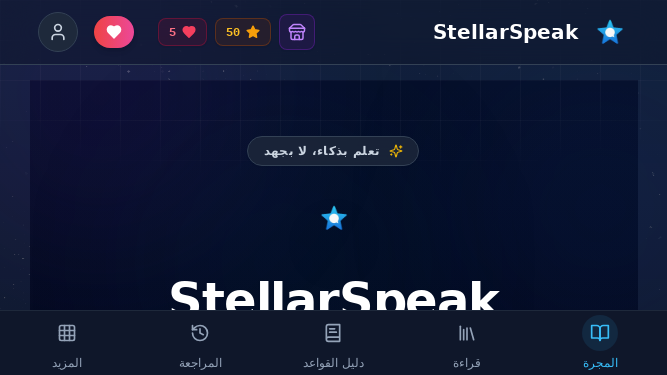

Navigated to https://www.stellarspeak.online
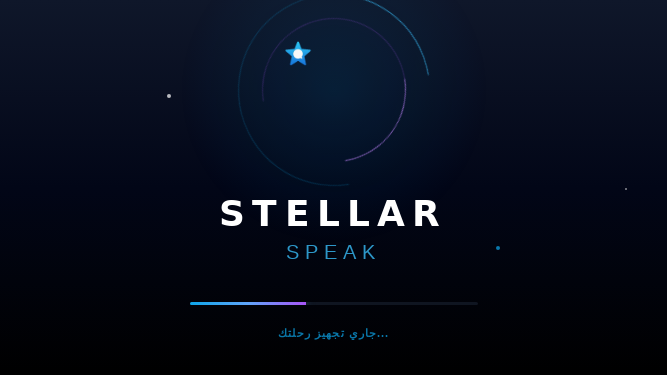

Main heading (h1) became visible
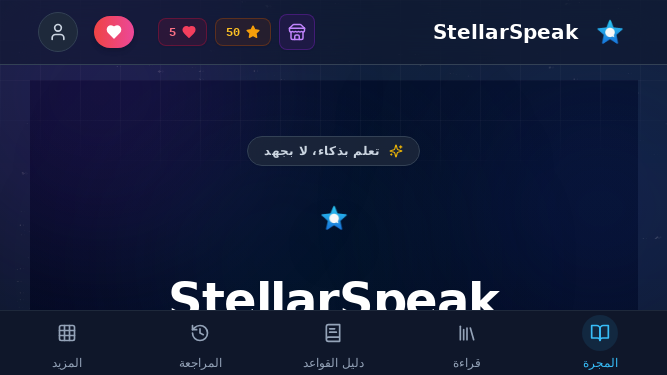

Test passed - mobile landscape responsiveness verified
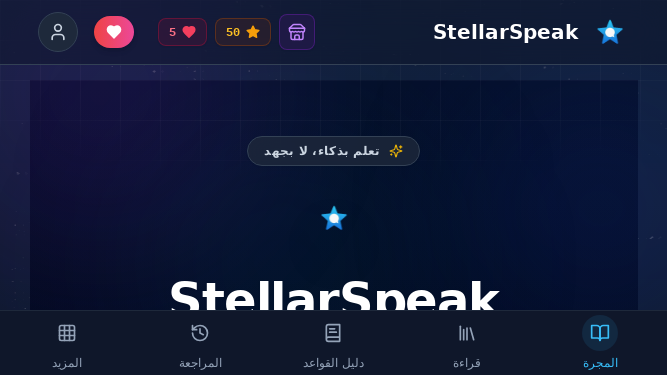

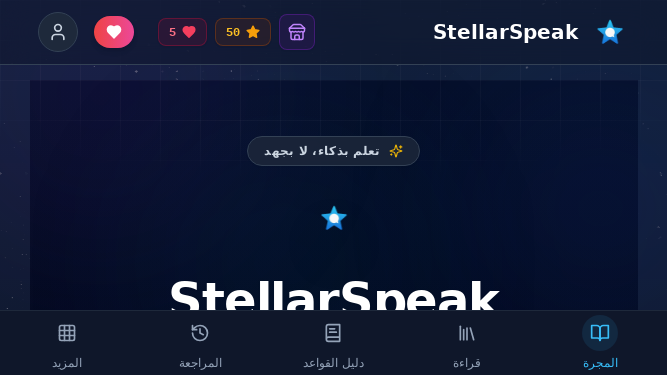